Clicks on Food section link in navbar

Starting URL: https://www.swiggy.com/

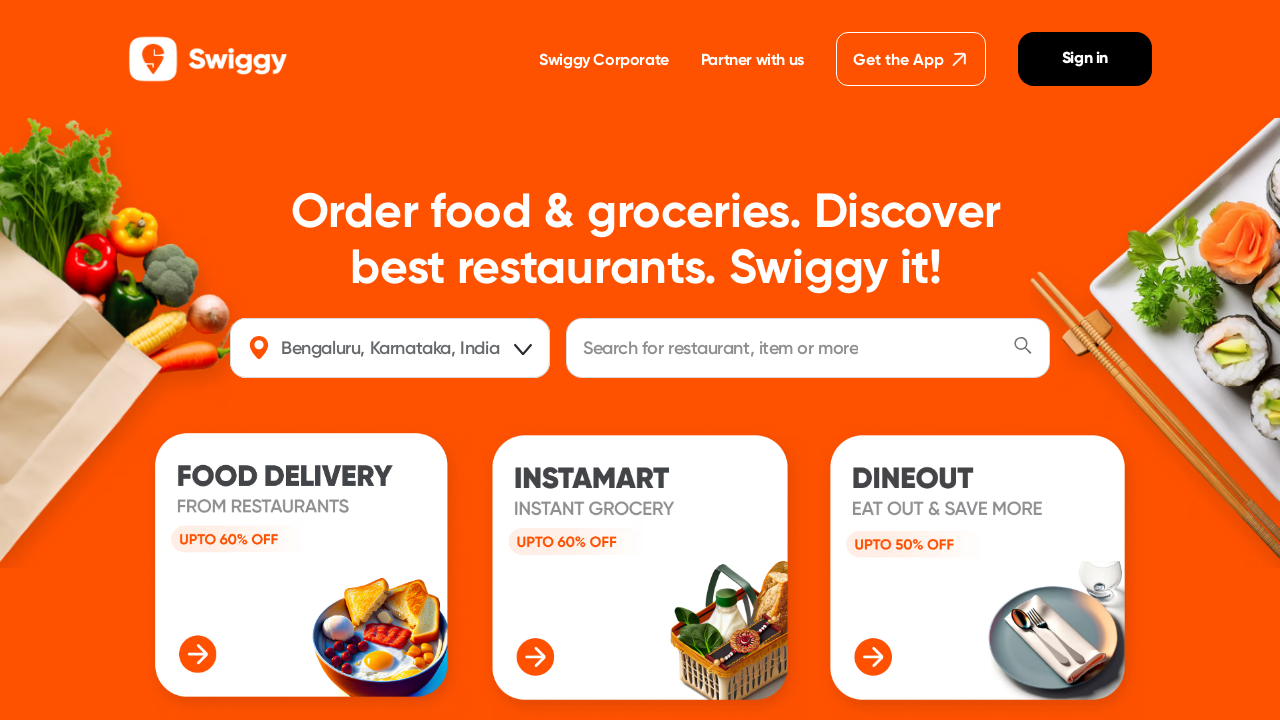

Clicked on Food section link in navbar at (303, 563) on internal:testid=[data-testid="navbar_container__2337992"s] >> internal:role=link
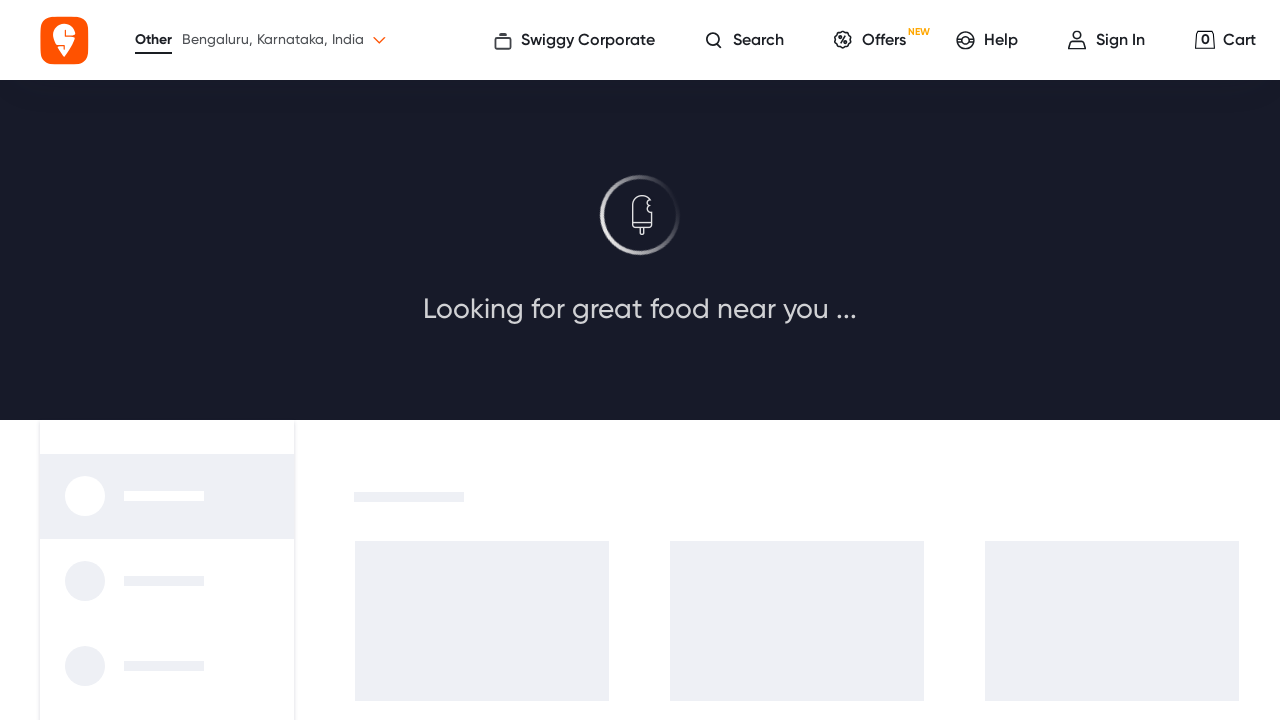

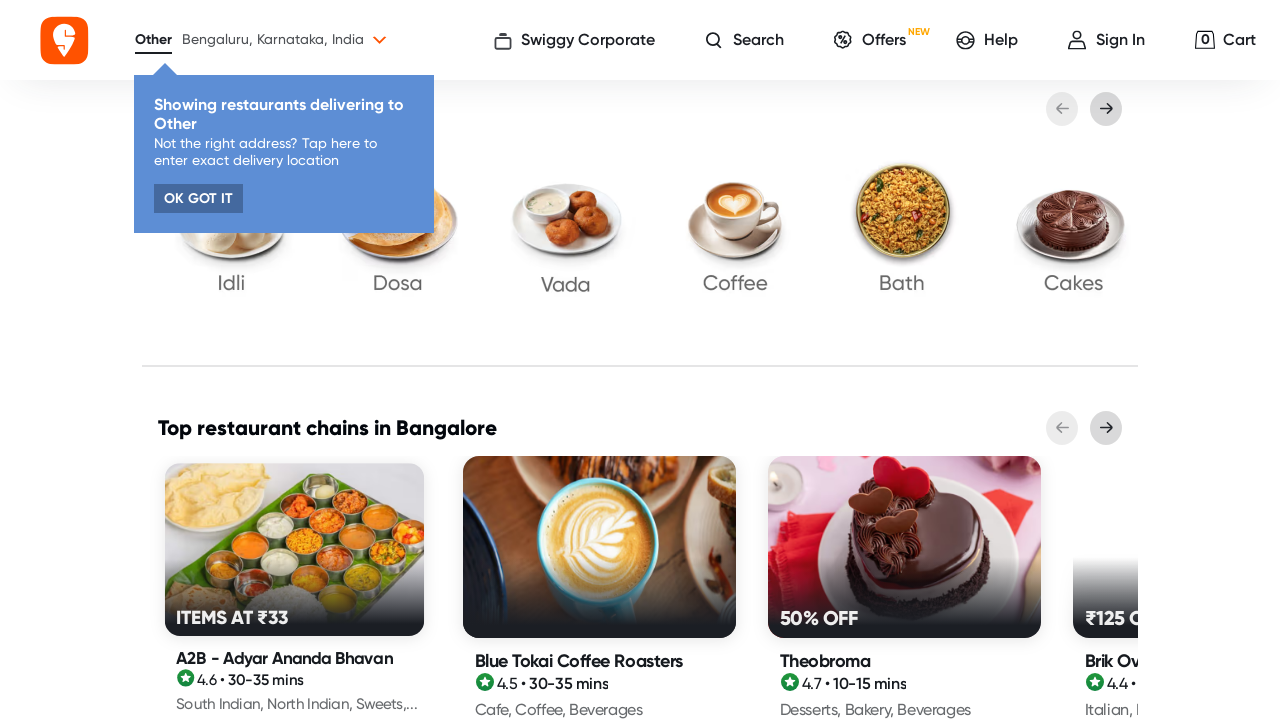